Tests opening a new browser window using Selenium 4's new_window feature, navigates to a different page in the new window, and verifies that two windows are open.

Starting URL: https://the-internet.herokuapp.com

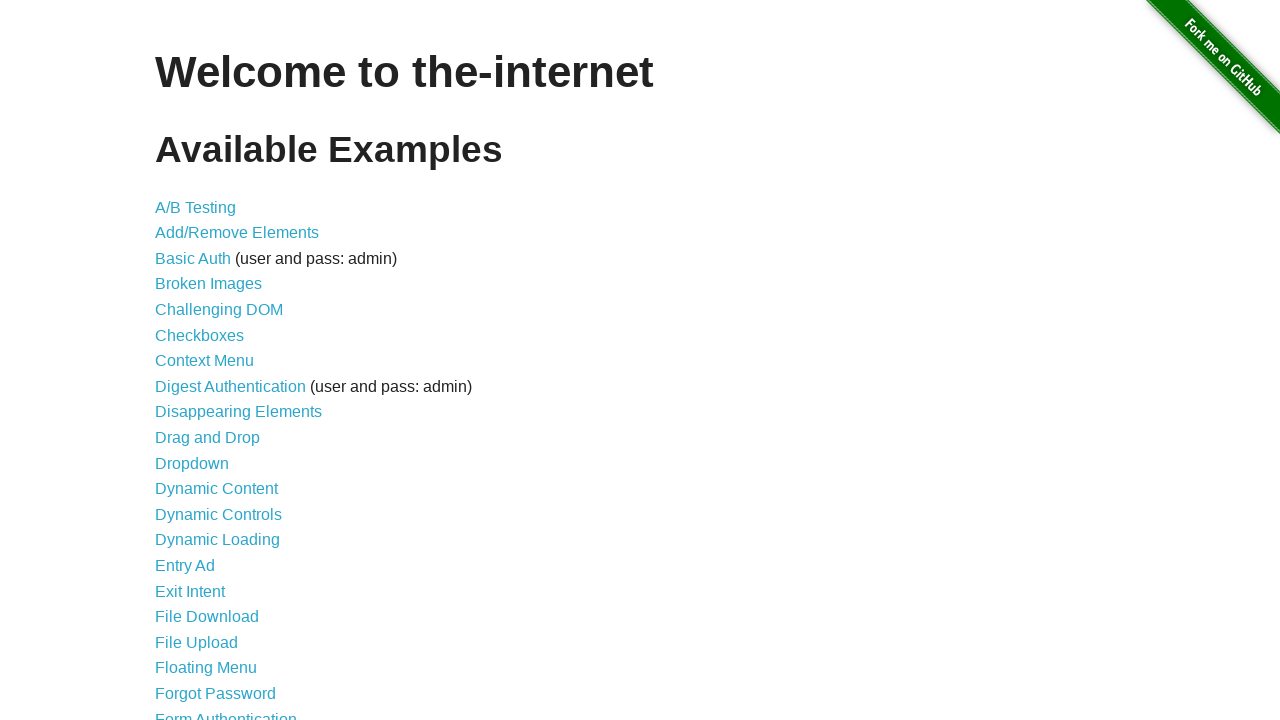

Created a new page in the browser context
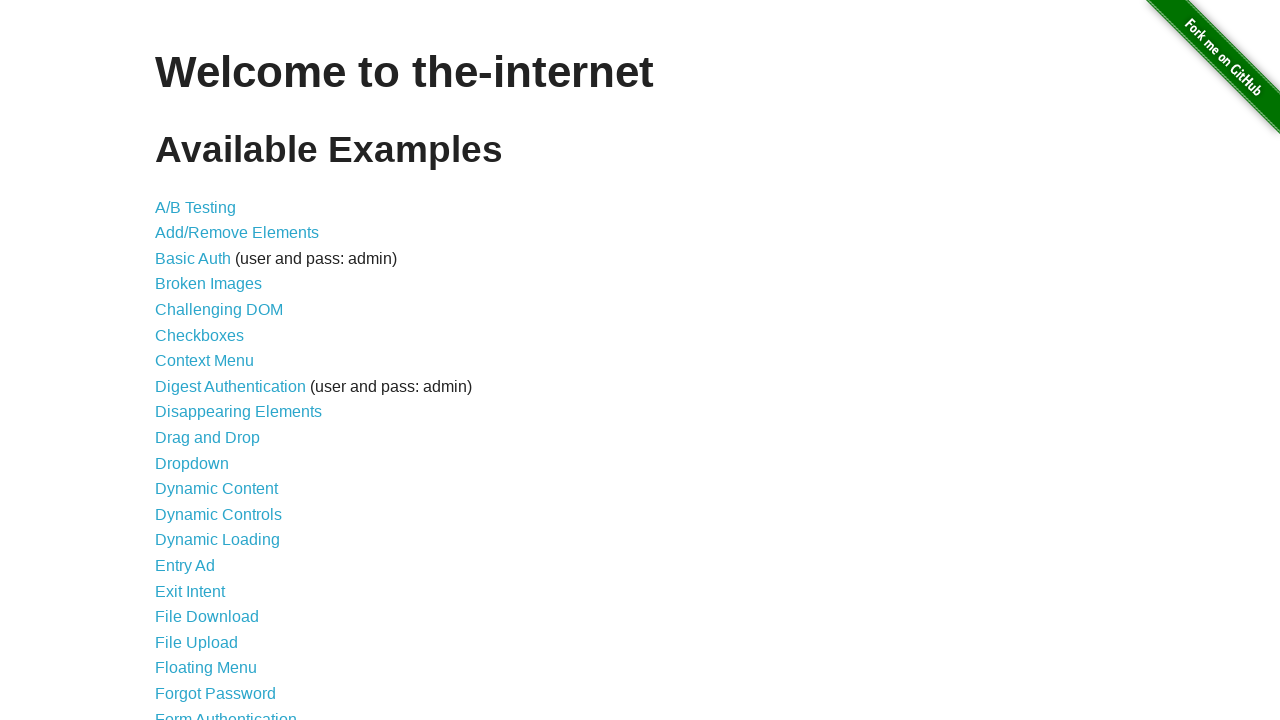

Navigated new page to typos page
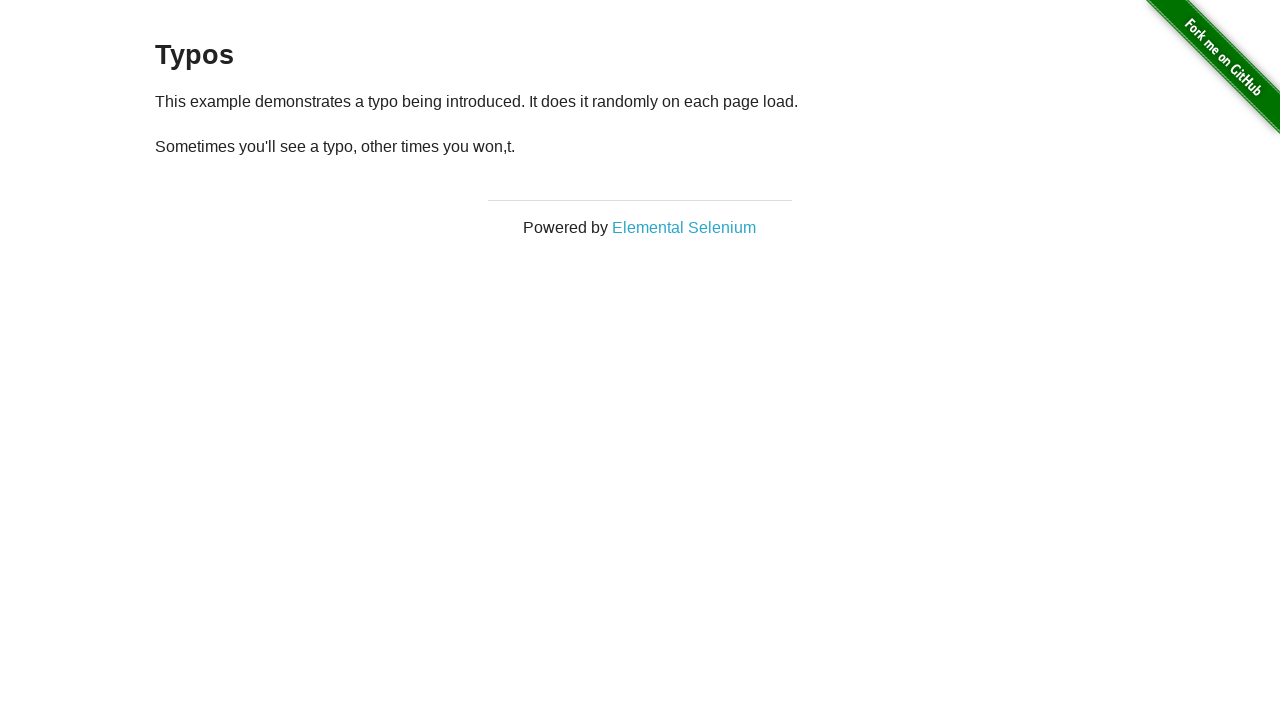

Waited for new page DOM to load
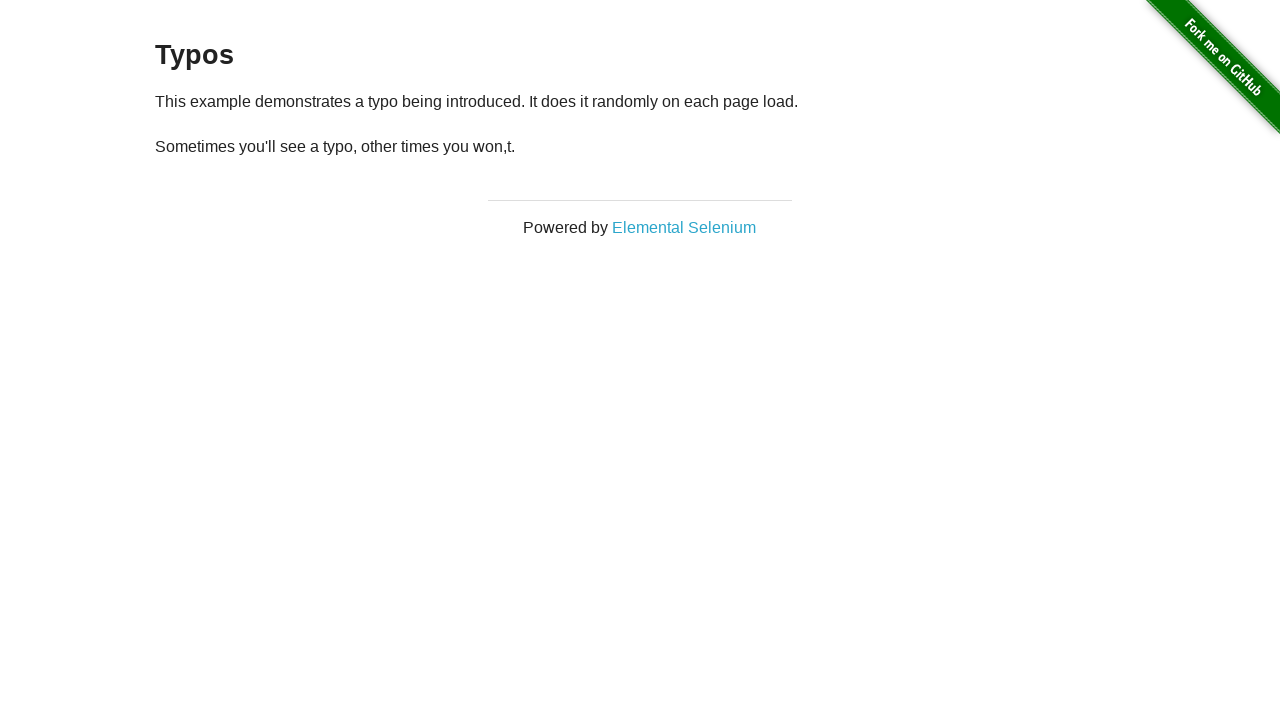

Verified that 2 pages are open in the browser context
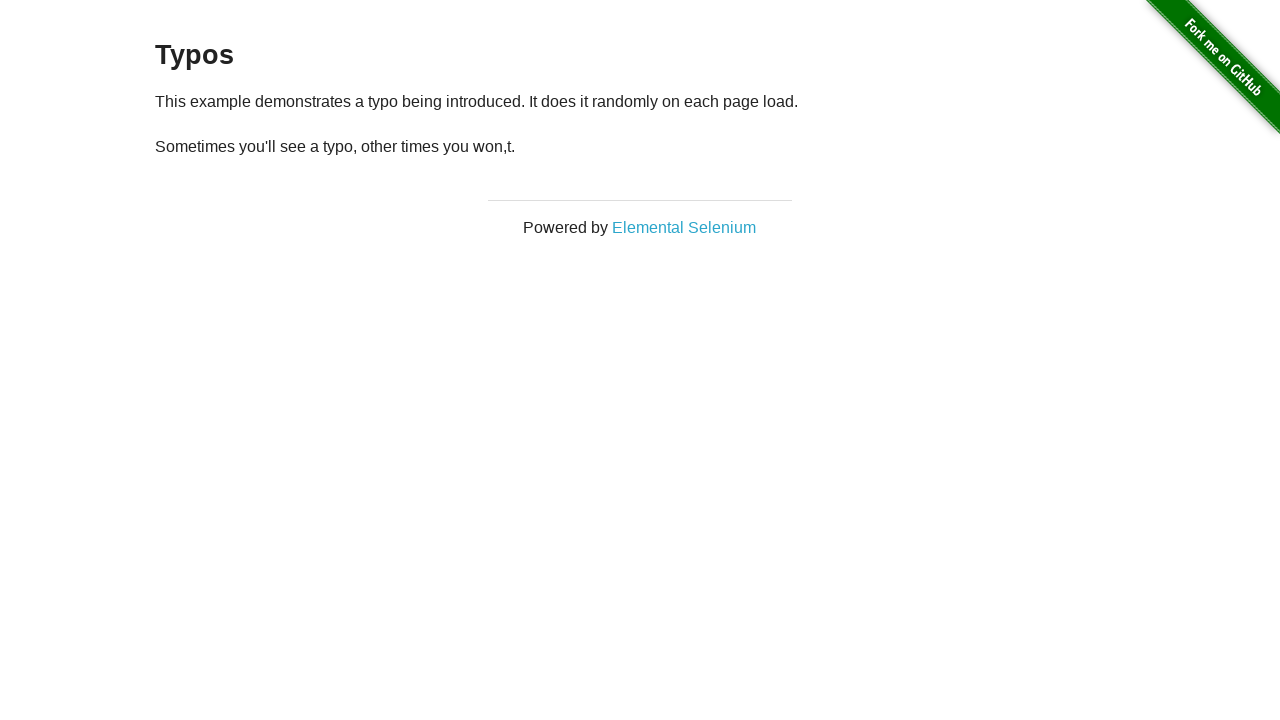

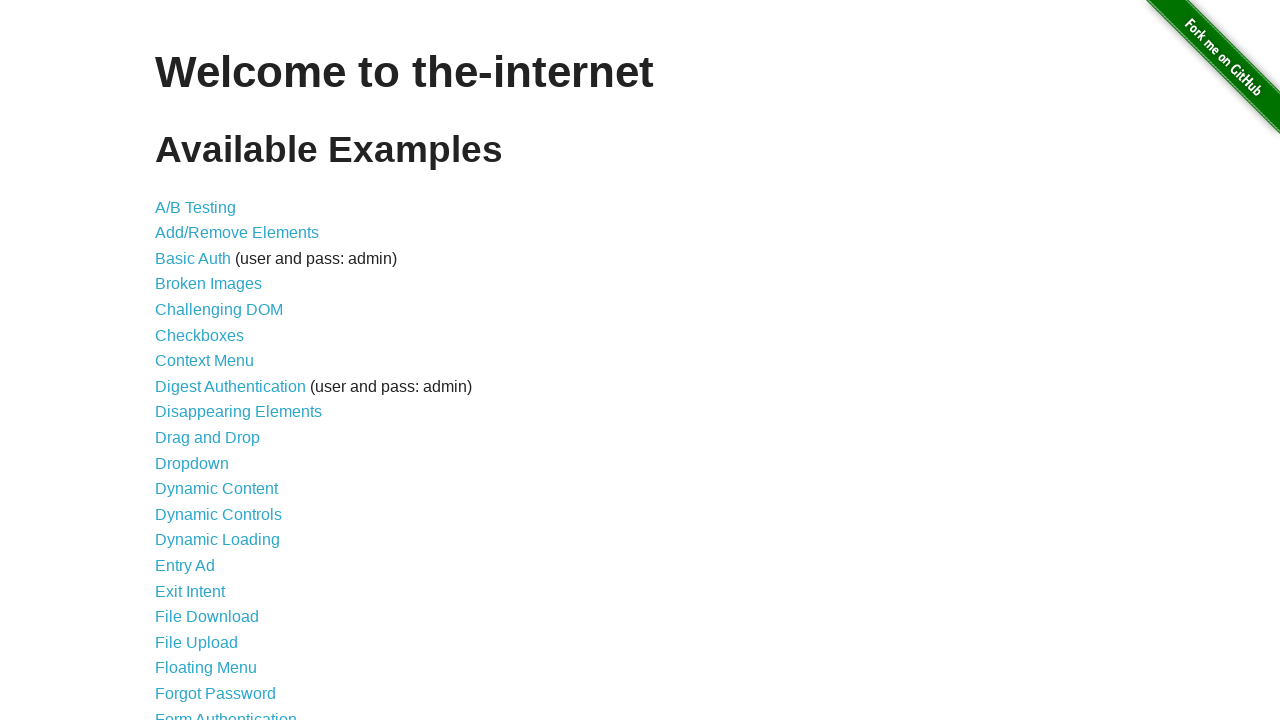